Tests the passenger addition functionality on a dummy ticket booking form by clicking the add passengers button, selecting to add 3 more passengers from a dropdown, and selecting a date of birth from a date picker.

Starting URL: https://www.dummyticket.com/dummy-ticket-for-visa-application/

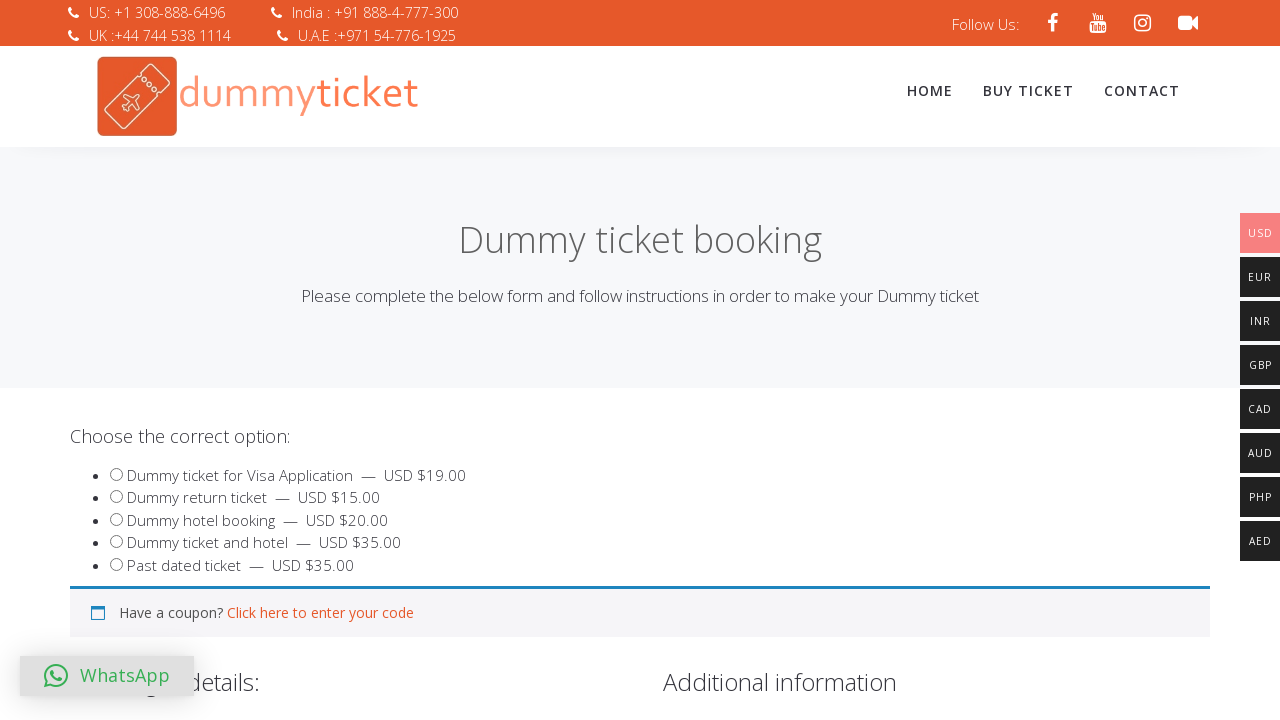

Clicked add more passengers button at (80, 361) on #addmorepax
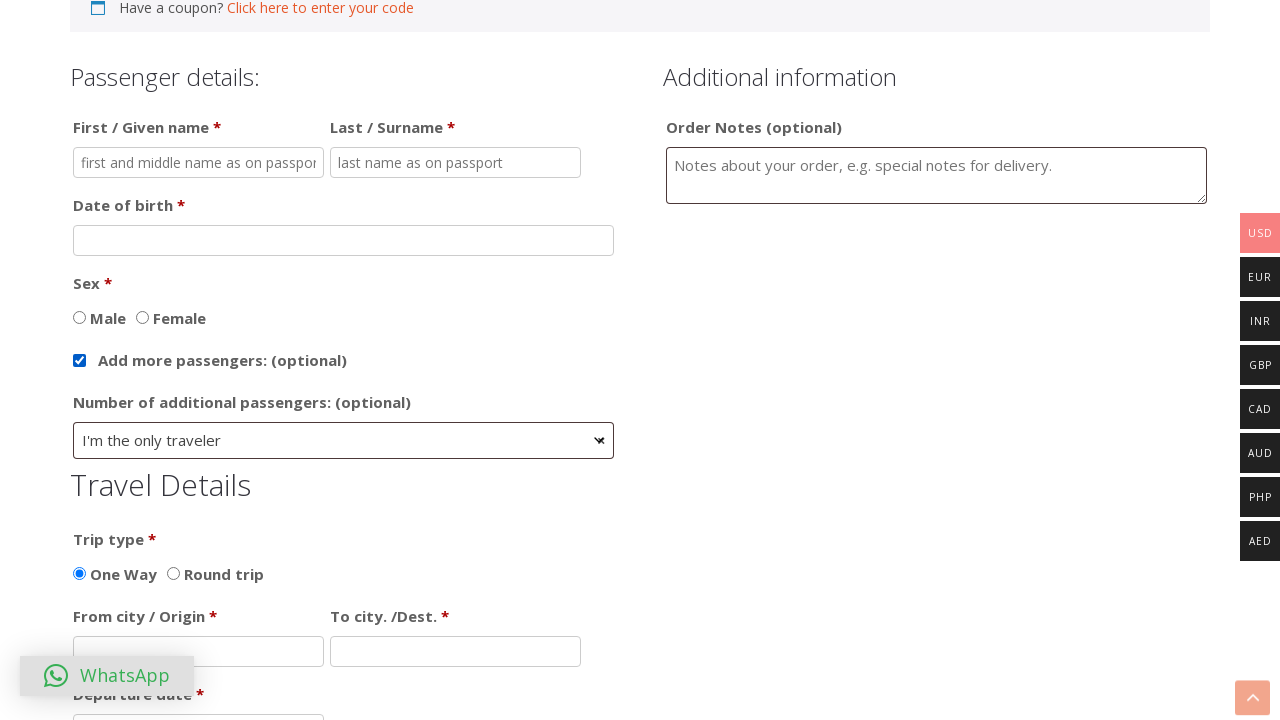

Clicked on passenger selection dropdown at (344, 440) on #select2-addpaxno-container
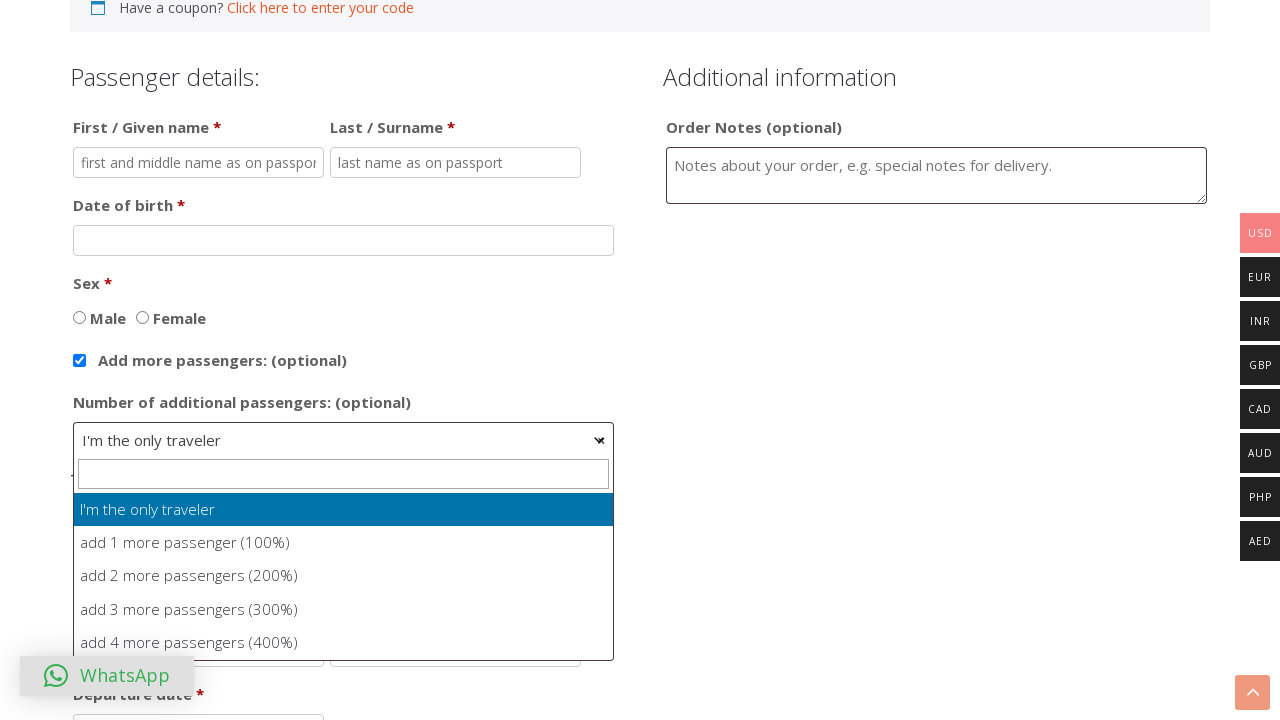

Selected option to add 3 more passengers from dropdown at (344, 610) on xpath=//li[contains(text(),'add 3 more passengers')]
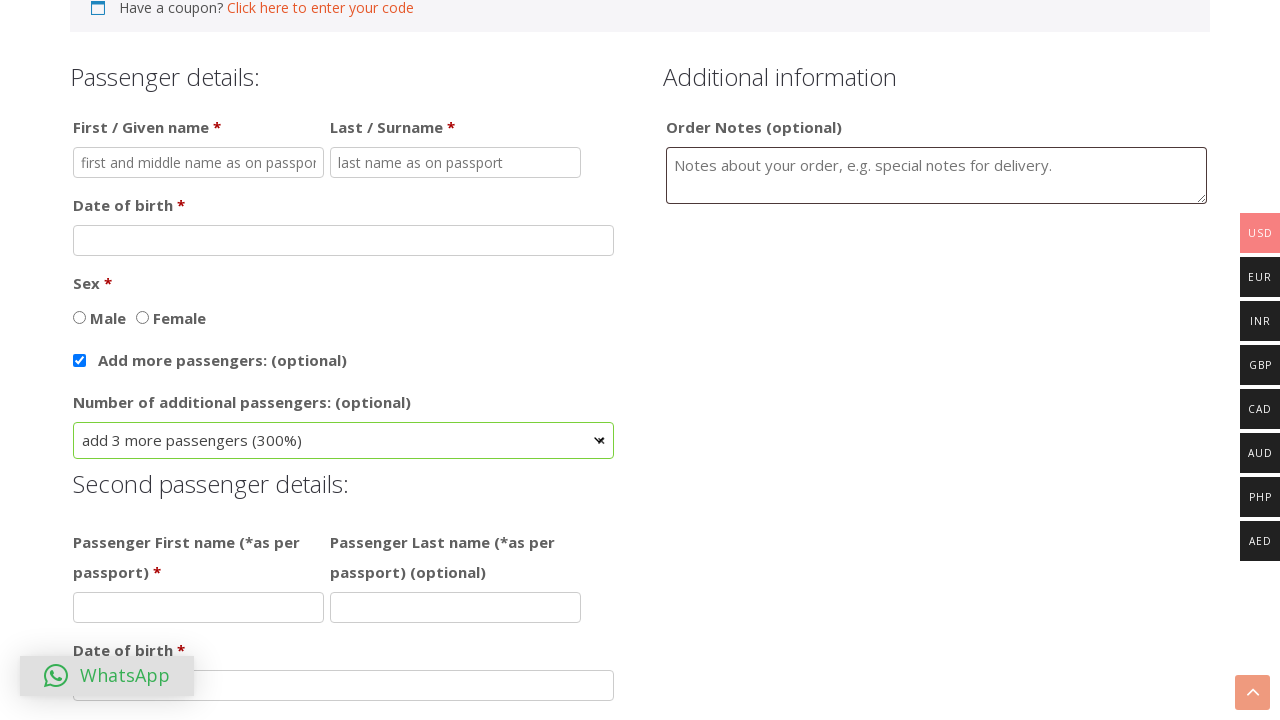

Clicked date of birth field for passenger 4 at (344, 361) on #dob4
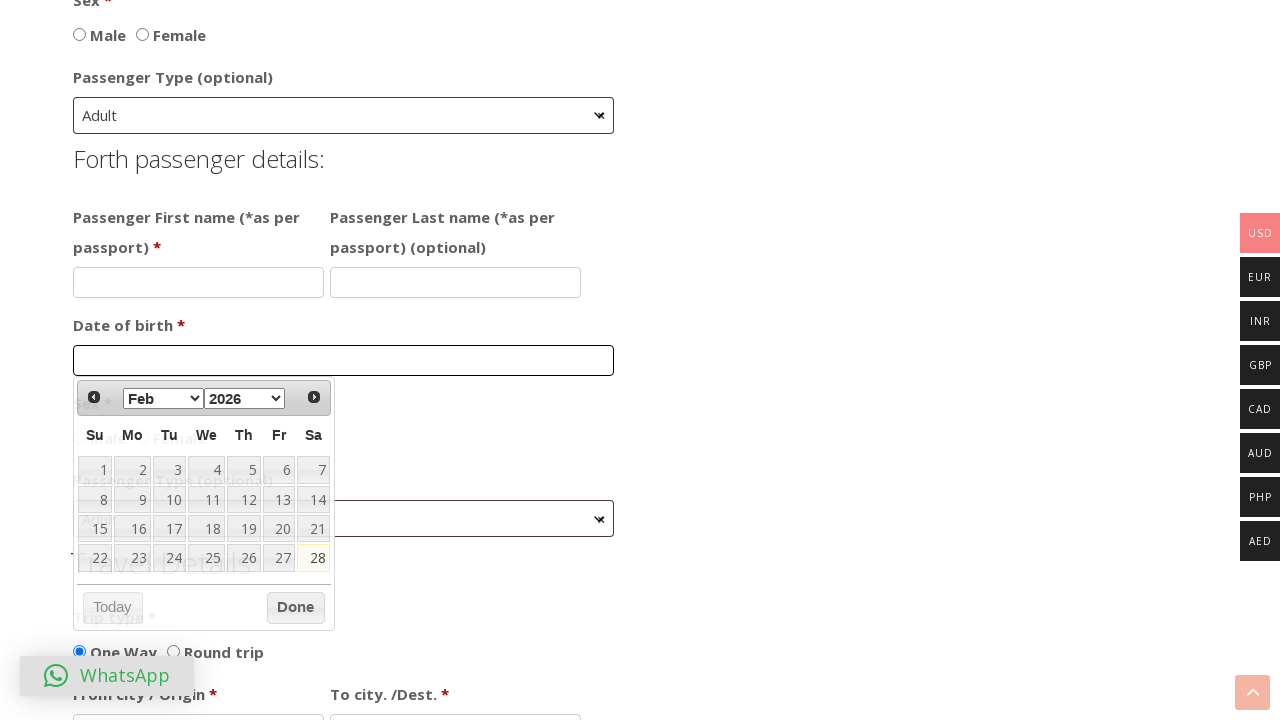

Selected day 28 from date picker at (313, 558) on xpath=//a[text()='28']
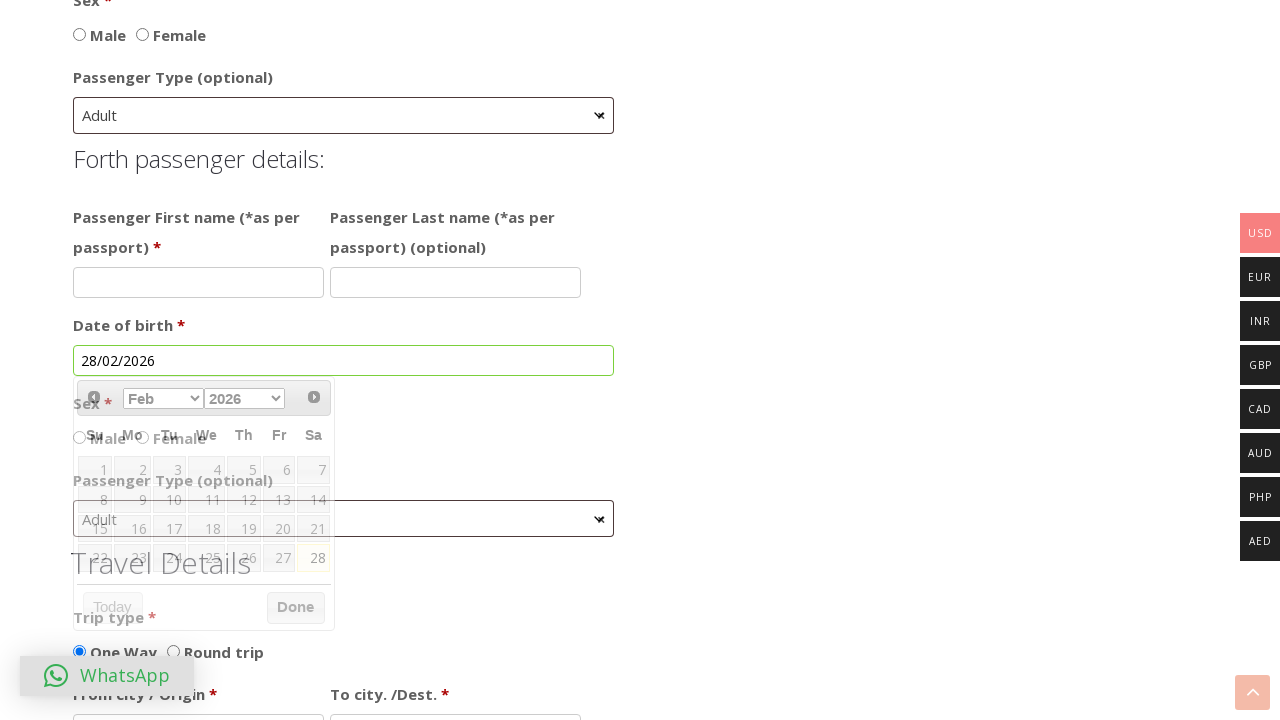

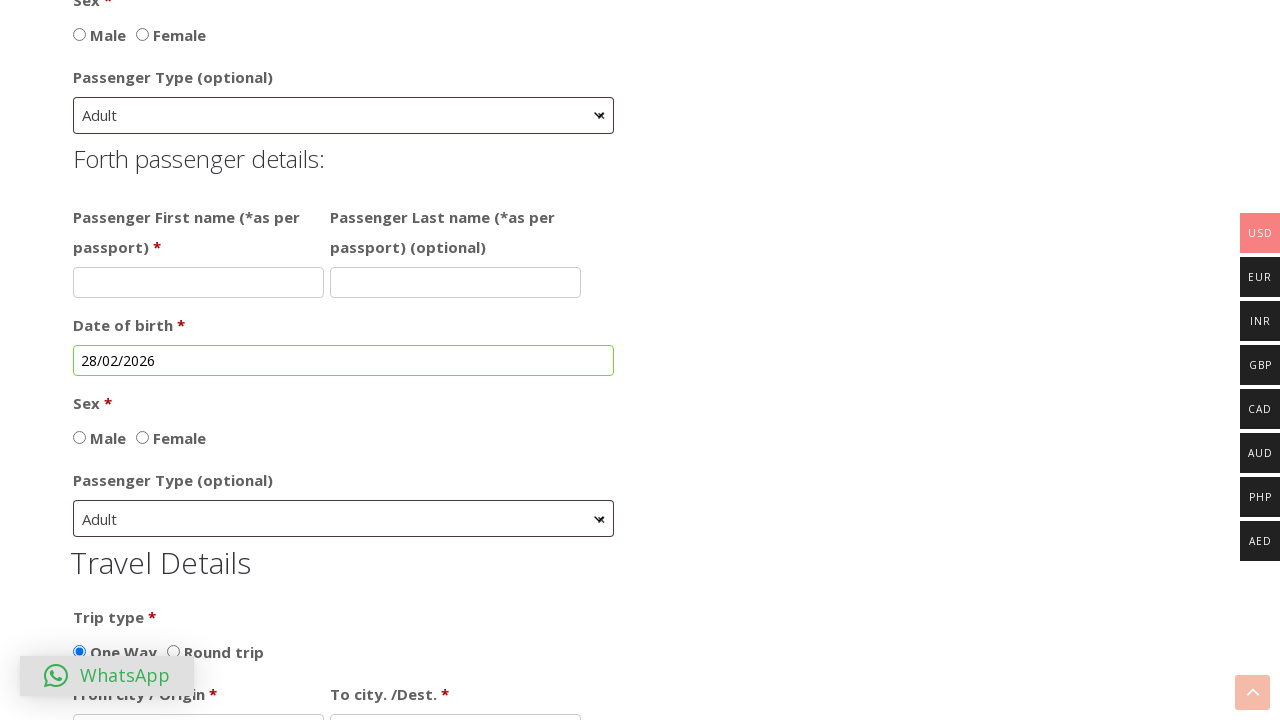